Tests nested frames navigation by clicking into nested frames page and reading content from left, middle, and right frames

Starting URL: http://the-internet.herokuapp.com/frames

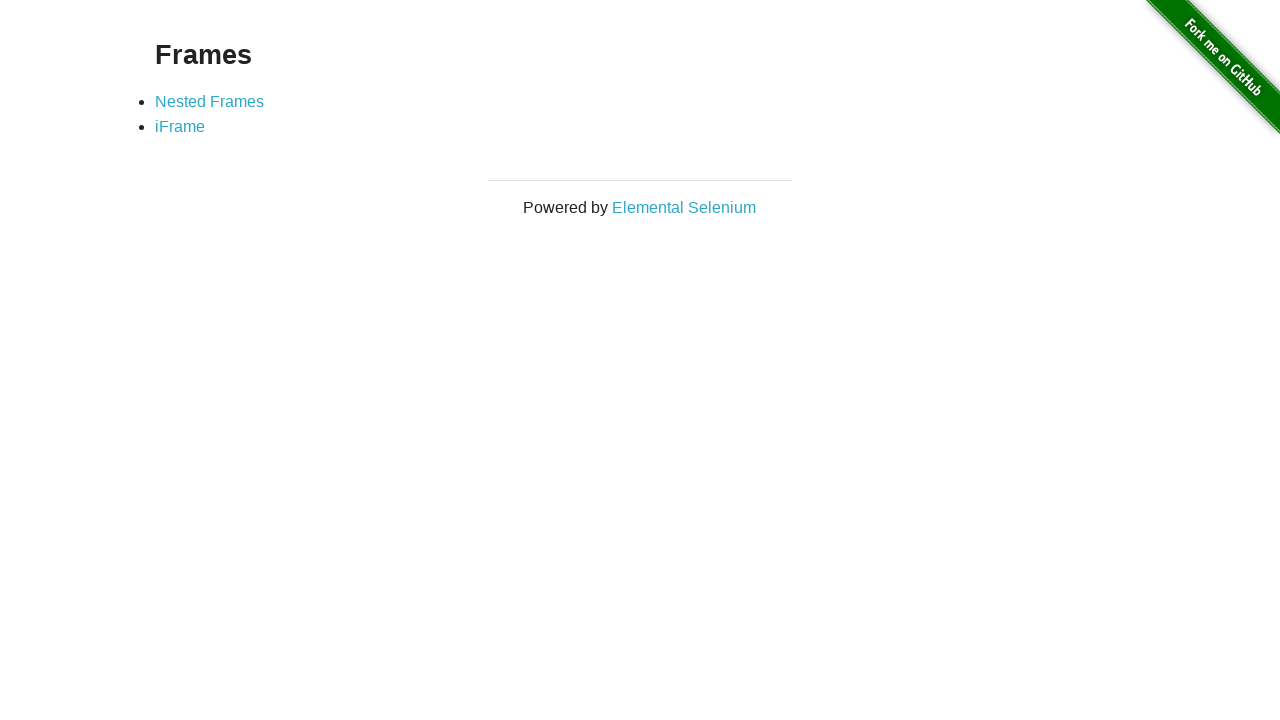

Waited for Nested Frames link to be available
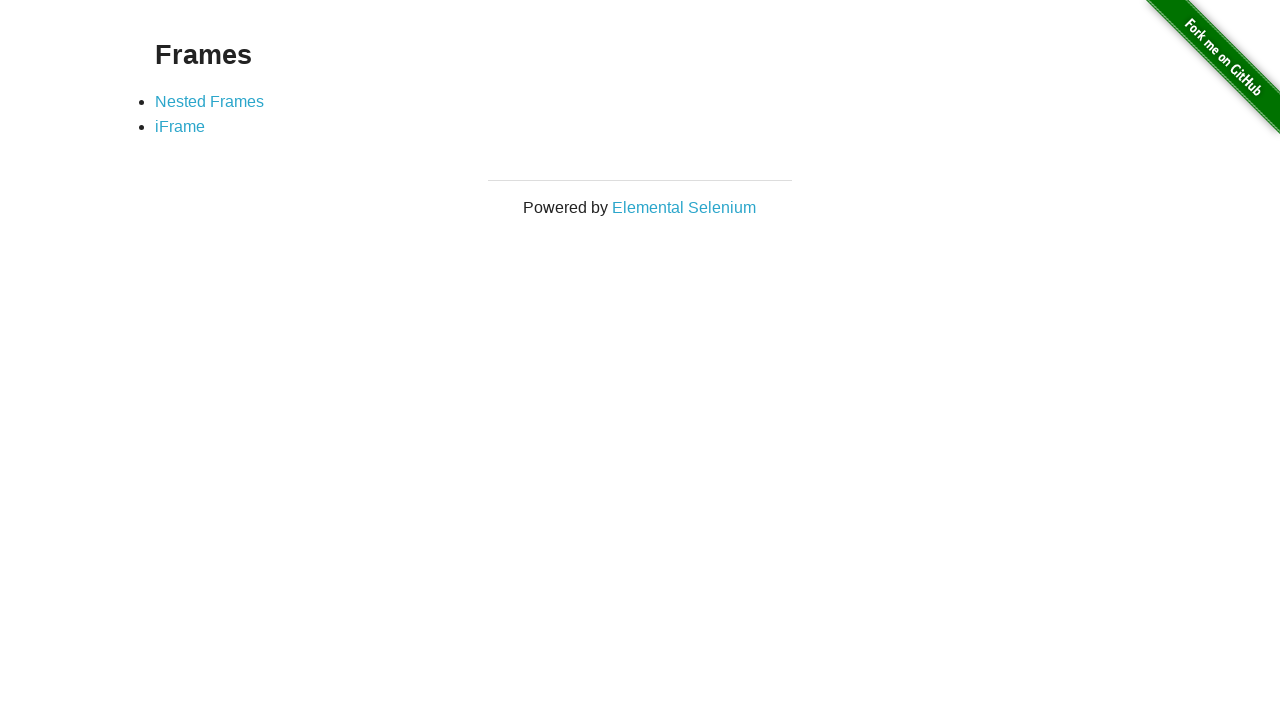

Clicked on Nested Frames link at (210, 101) on xpath=//a[contains(text(),'Nested Frames')]
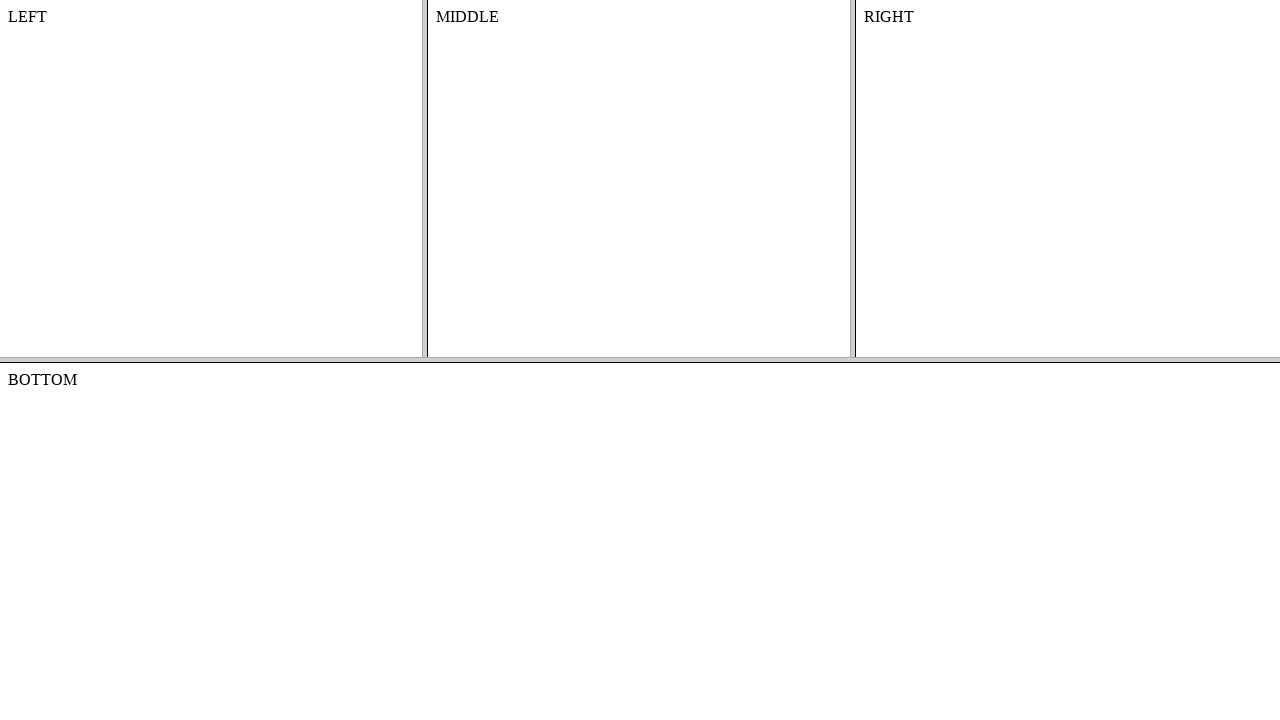

Waited for frames to load (2000ms timeout)
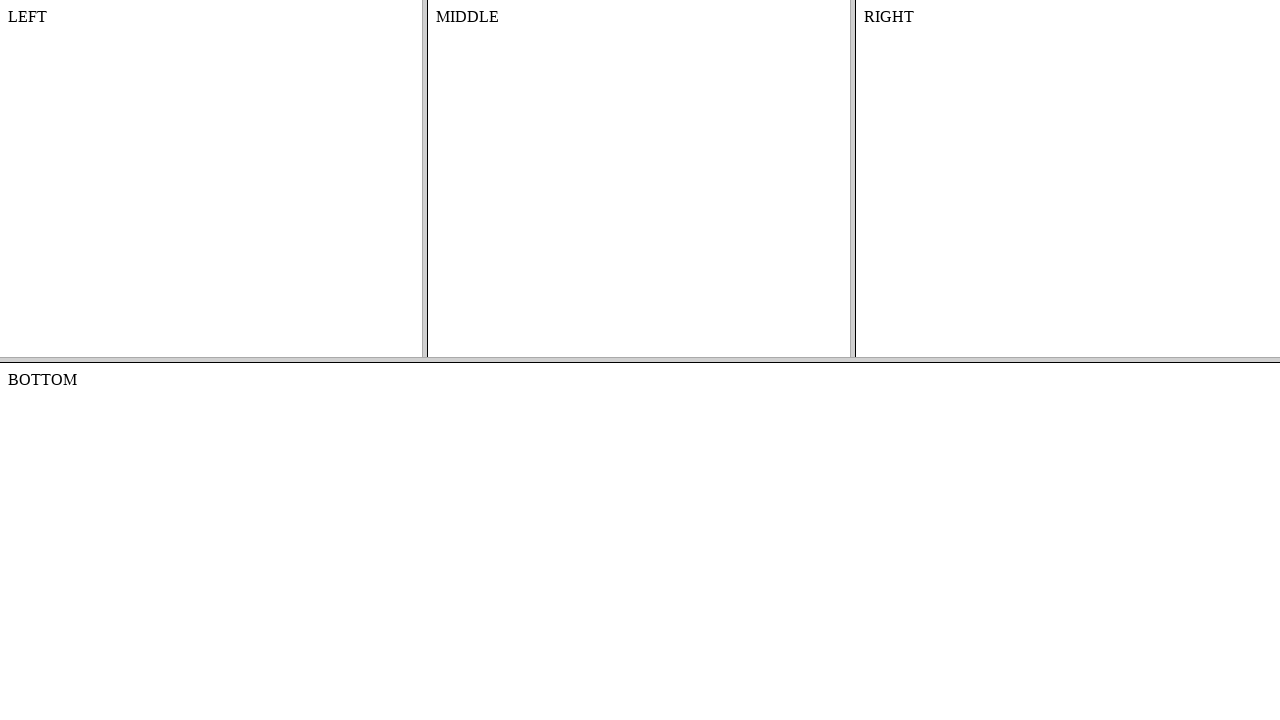

Located frame-top frame
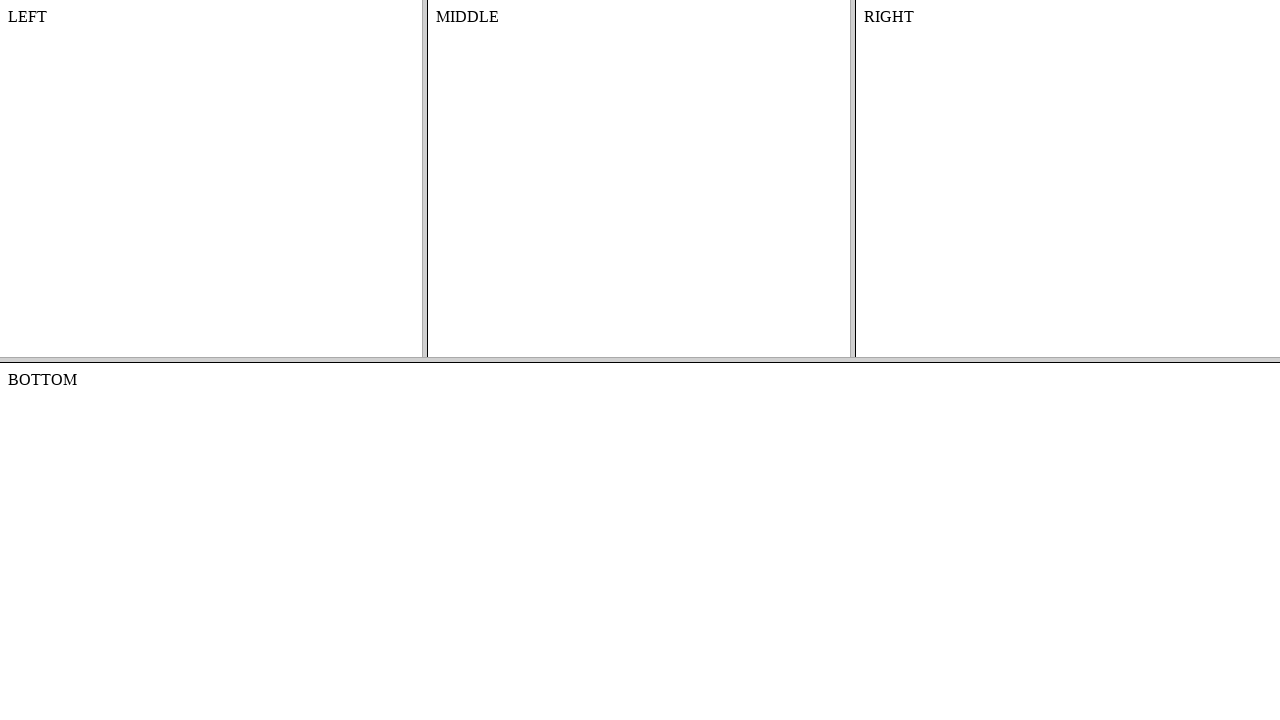

Located frame-left nested frame
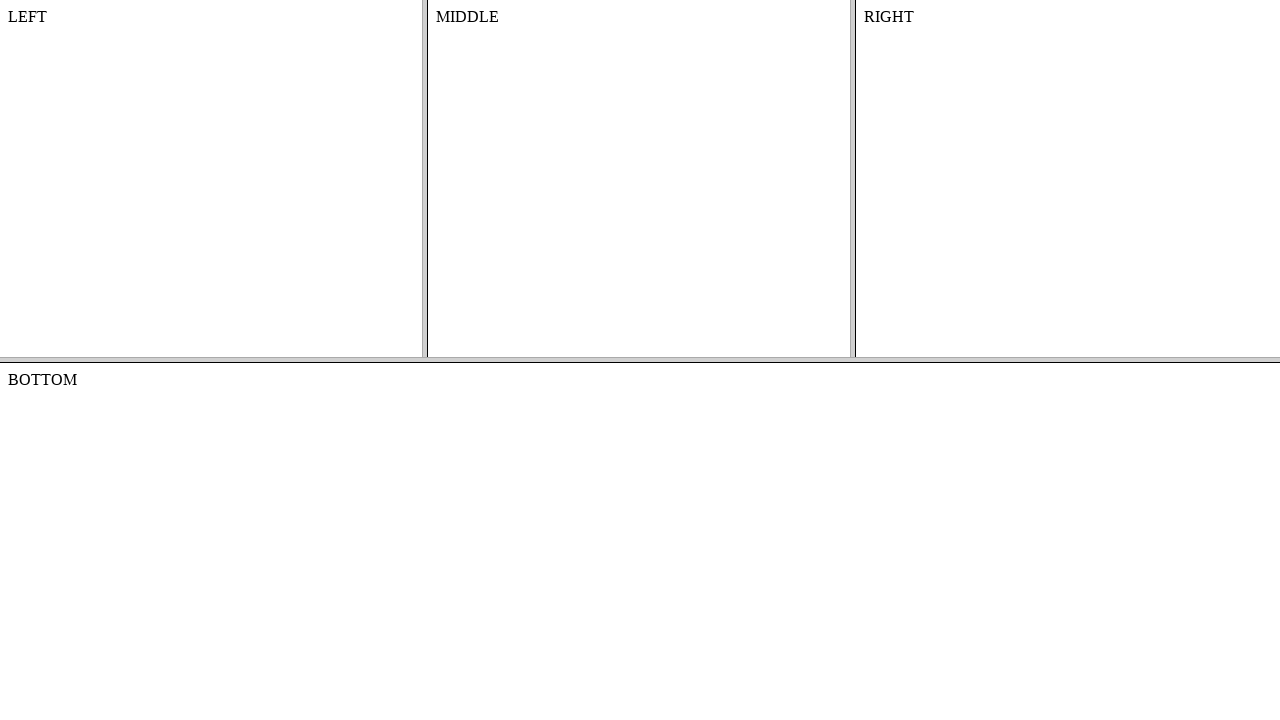

Waited for body element in frame-left to load
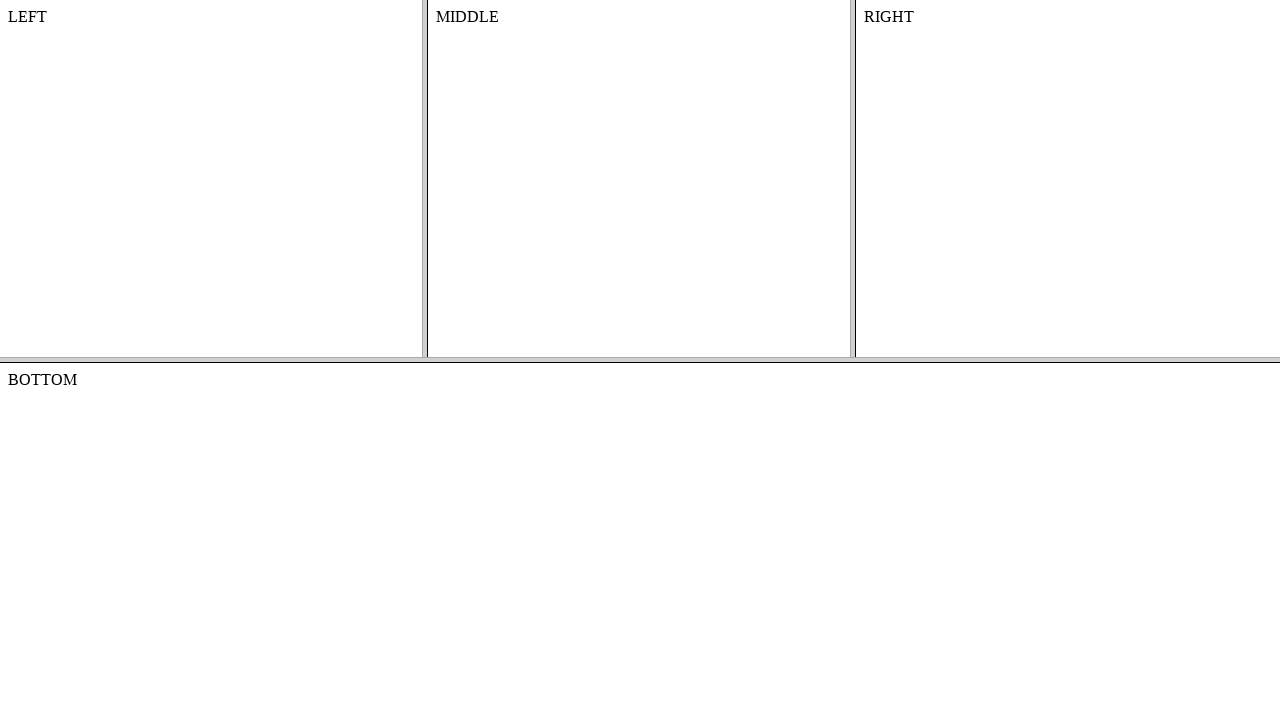

Reloaded the page
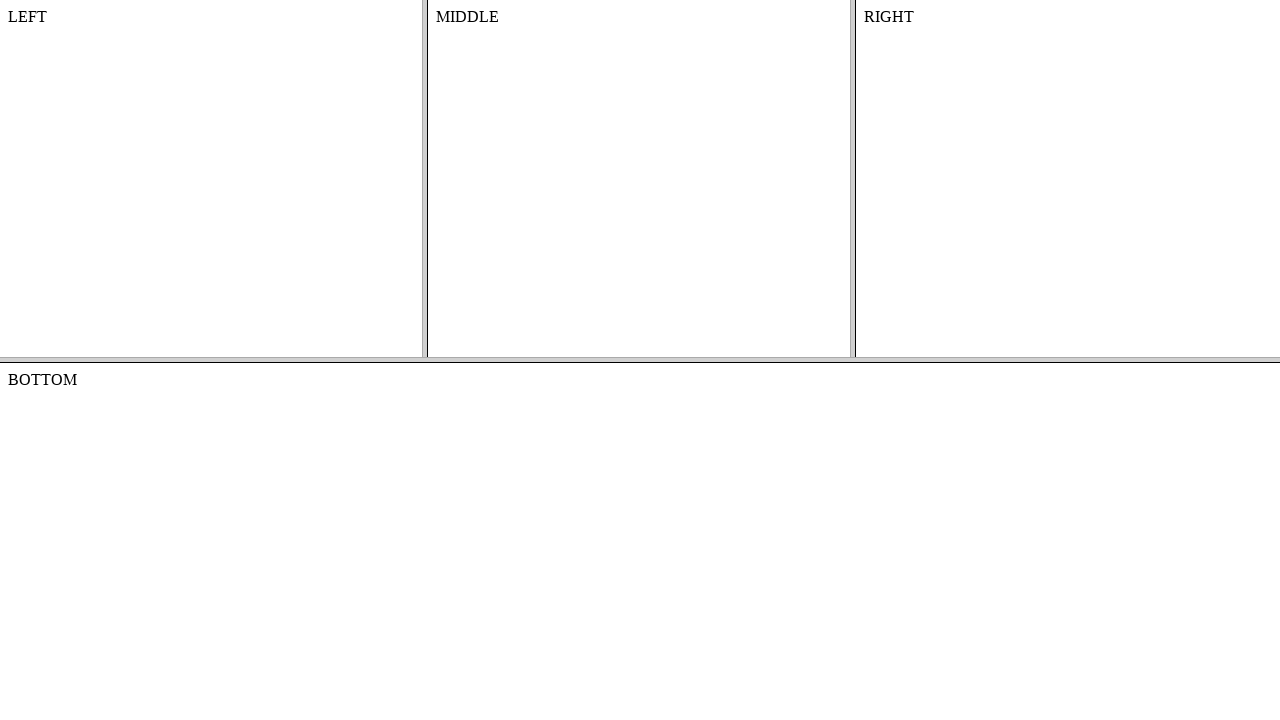

Waited for frames to reload (2000ms timeout)
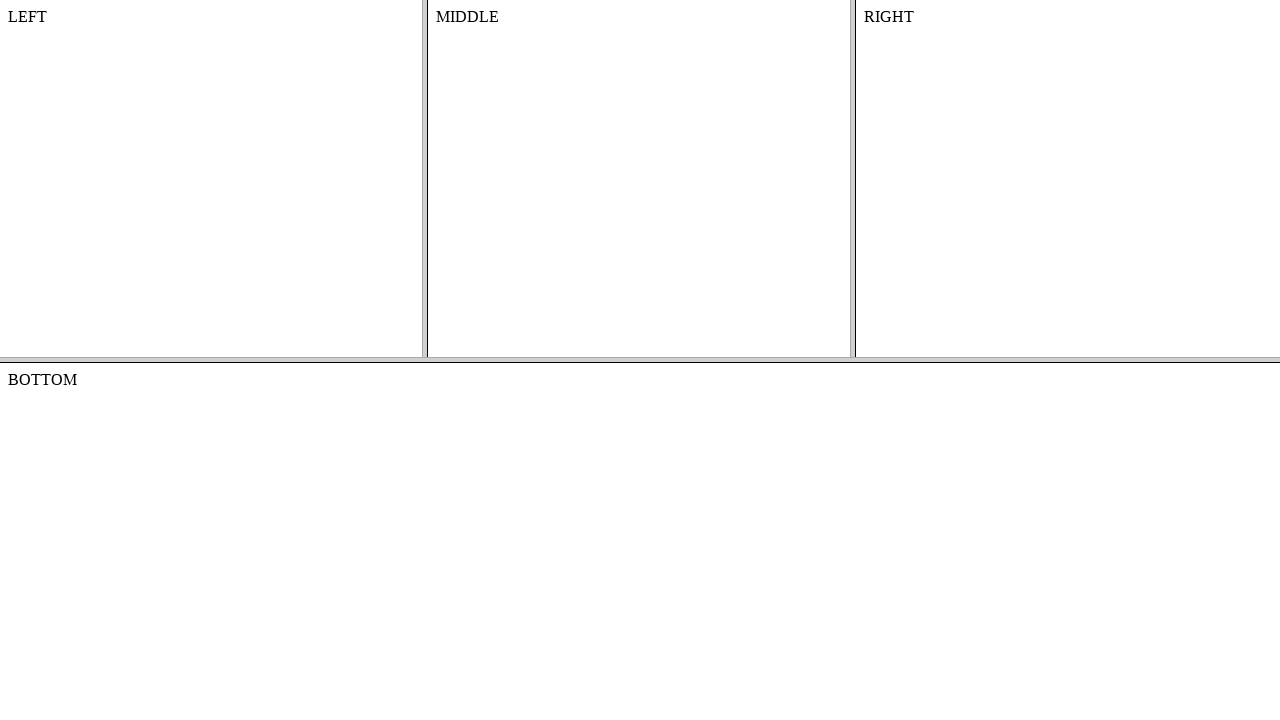

Re-located frame-top frame after reload
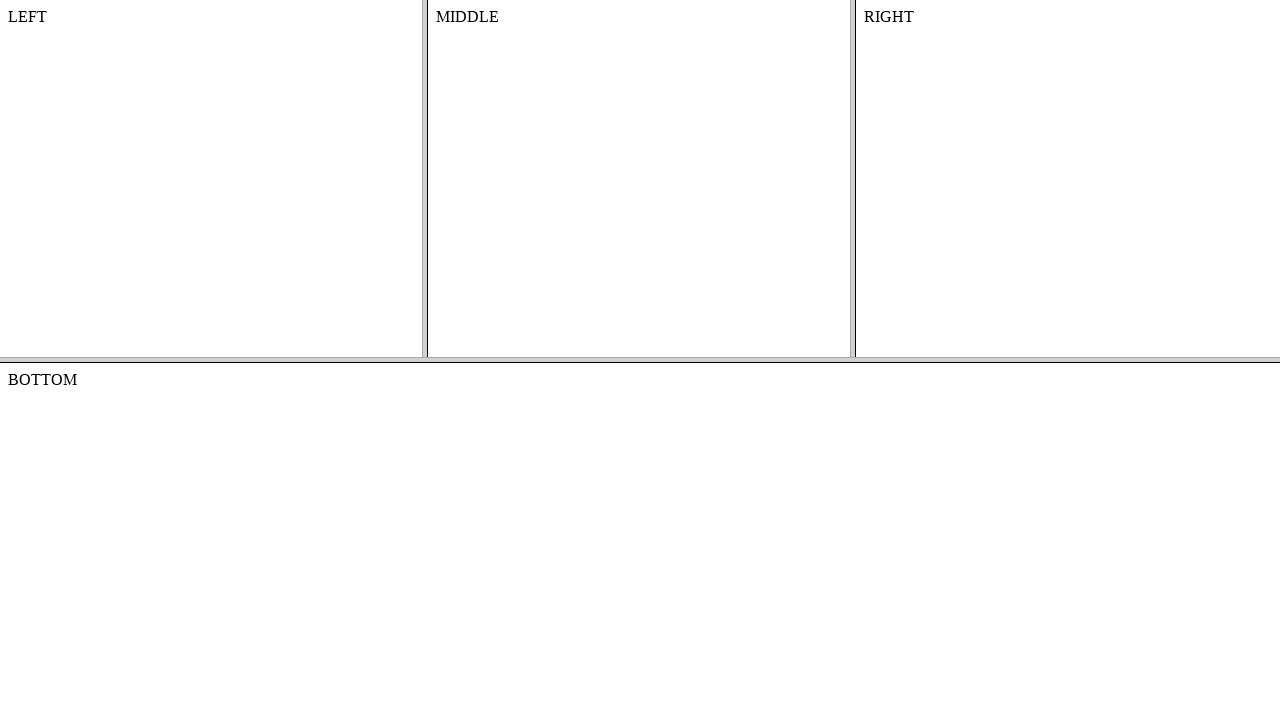

Located frame-middle nested frame
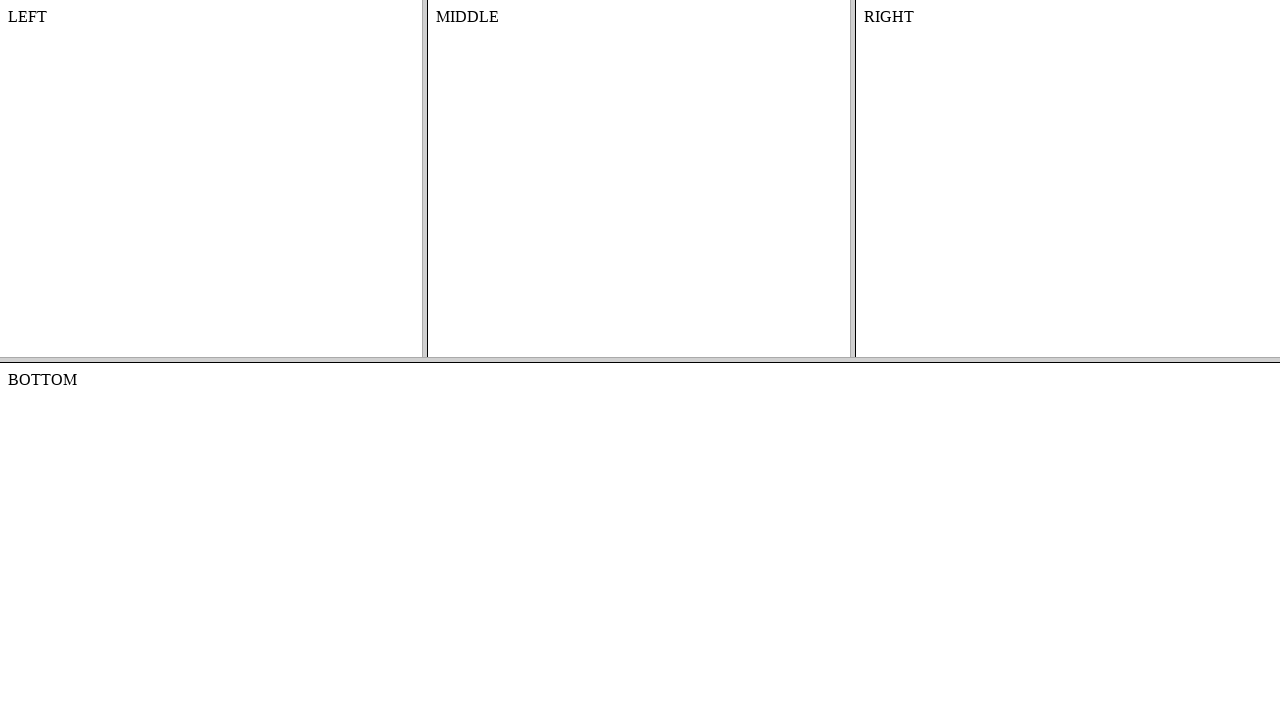

Waited for body element in frame-middle to load
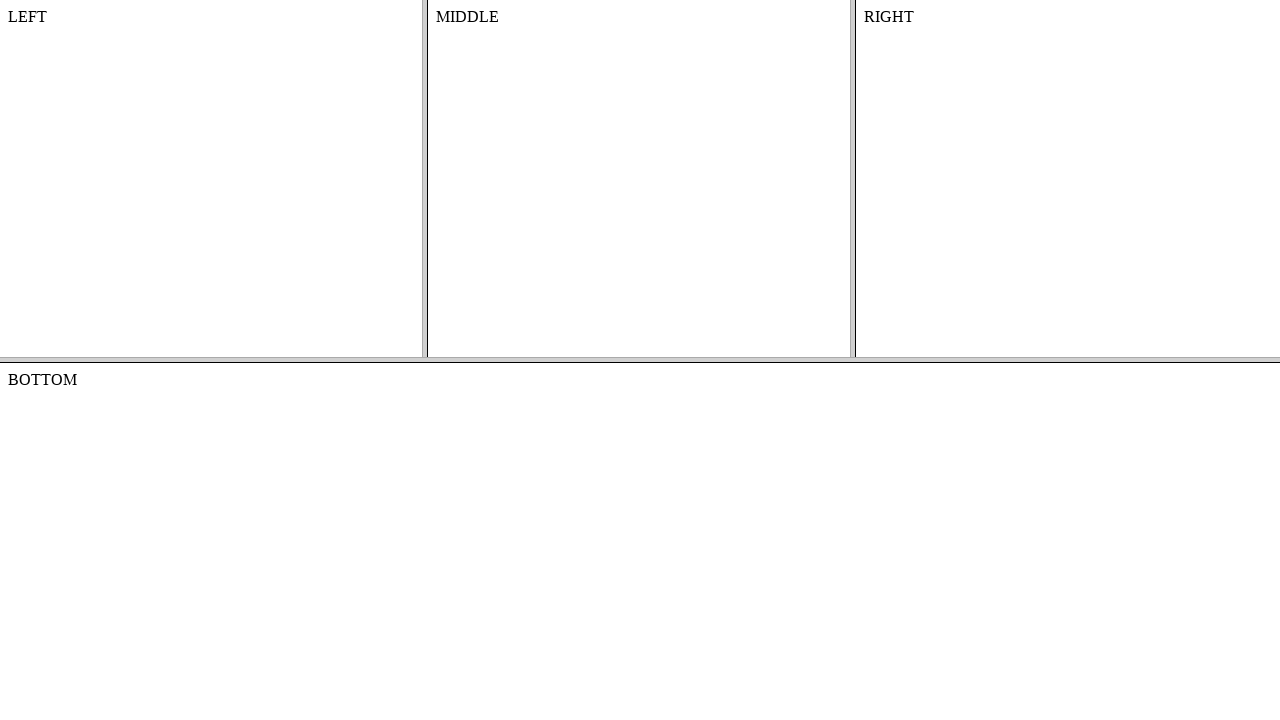

Reloaded the page again
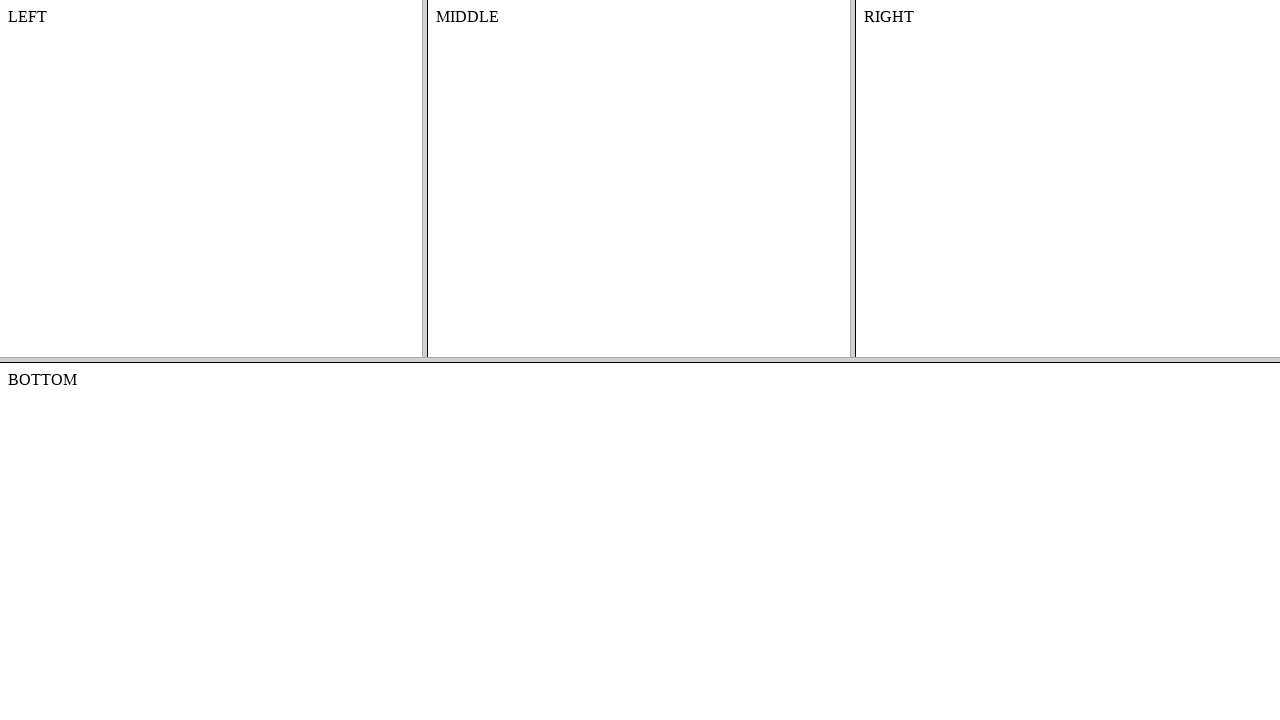

Waited for frames to reload (2000ms timeout)
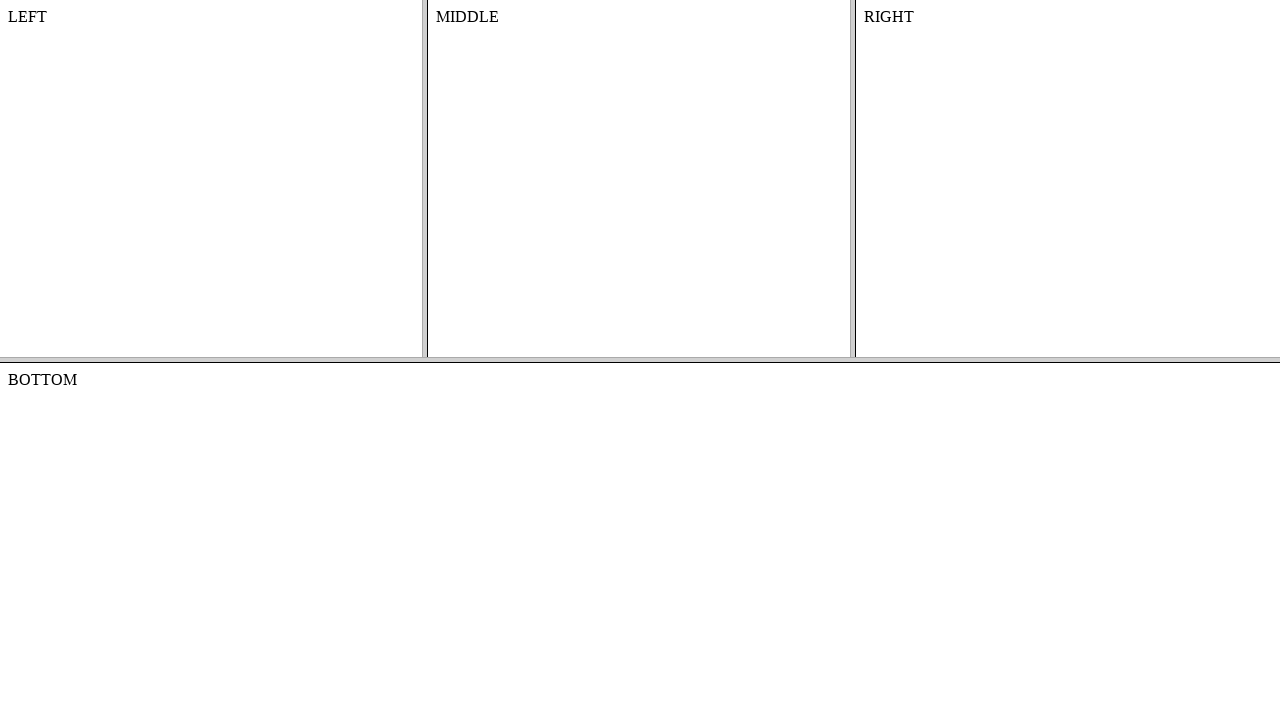

Re-located frame-top frame after second reload
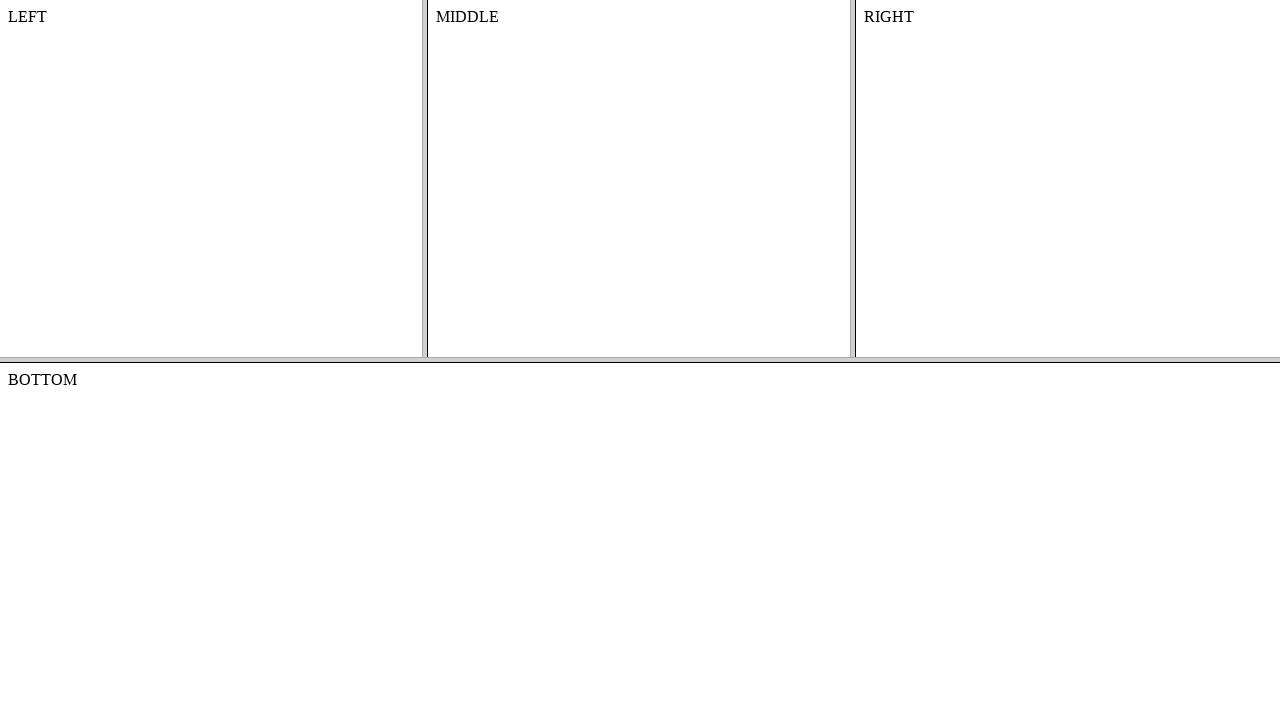

Located frame-right nested frame
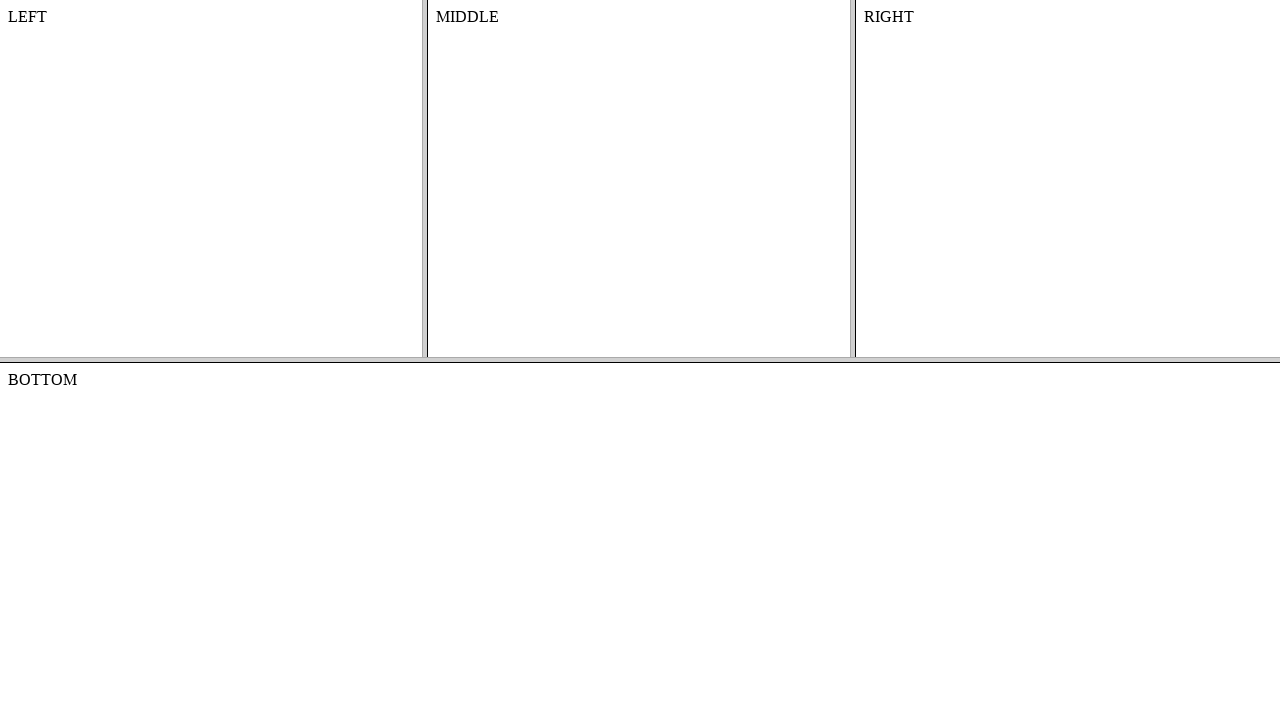

Waited for body element in frame-right to load
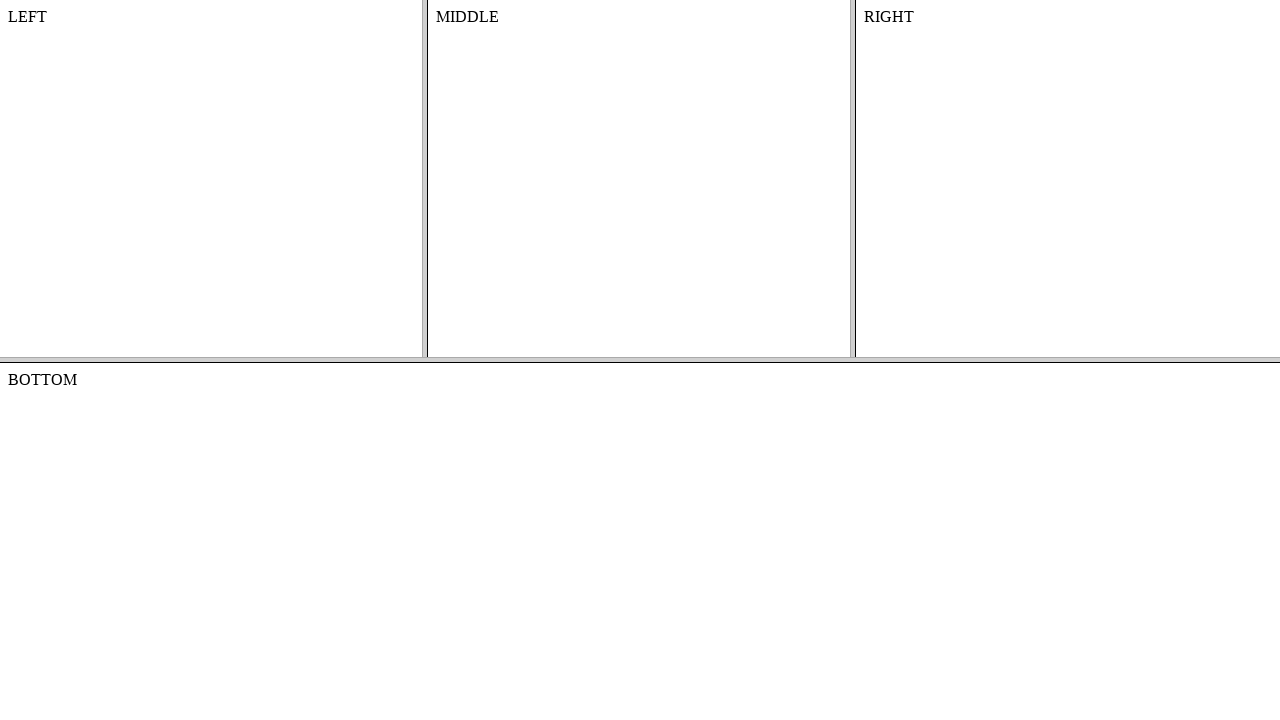

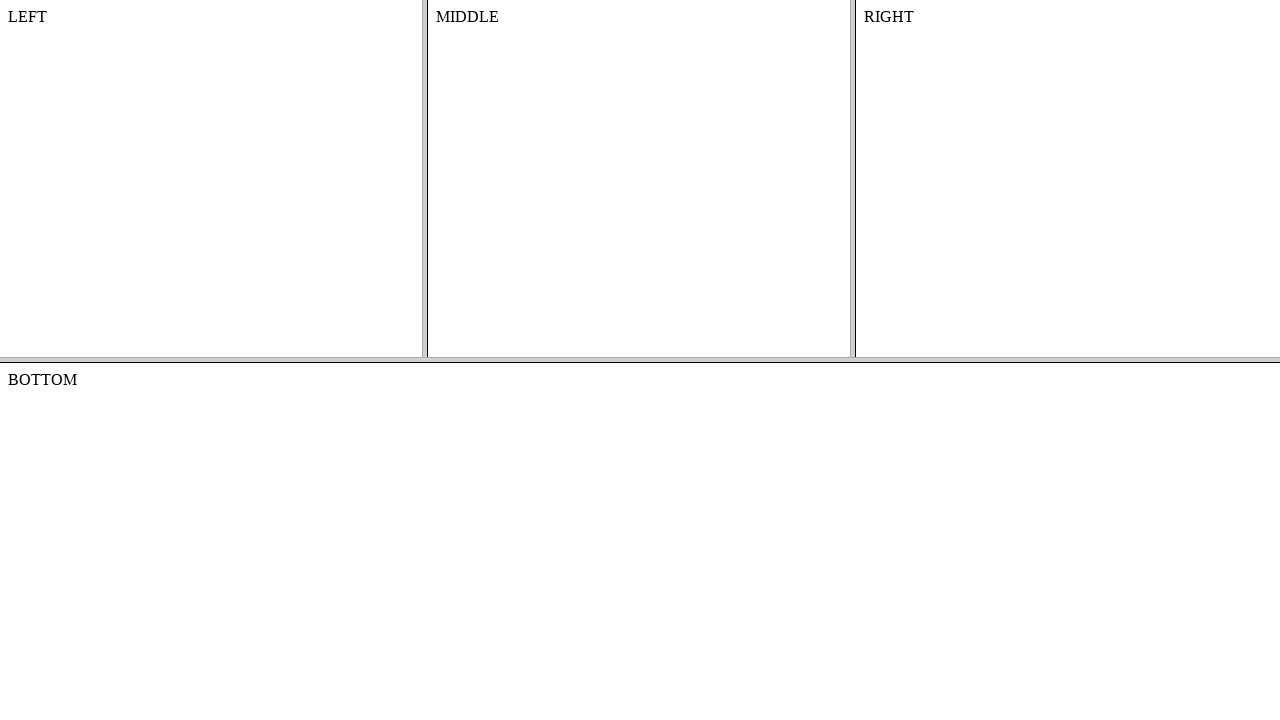